Waits for a specific price to appear, clicks a button, then solves a mathematical challenge by calculating and submitting the answer

Starting URL: http://suninjuly.github.io/explicit_wait2.html

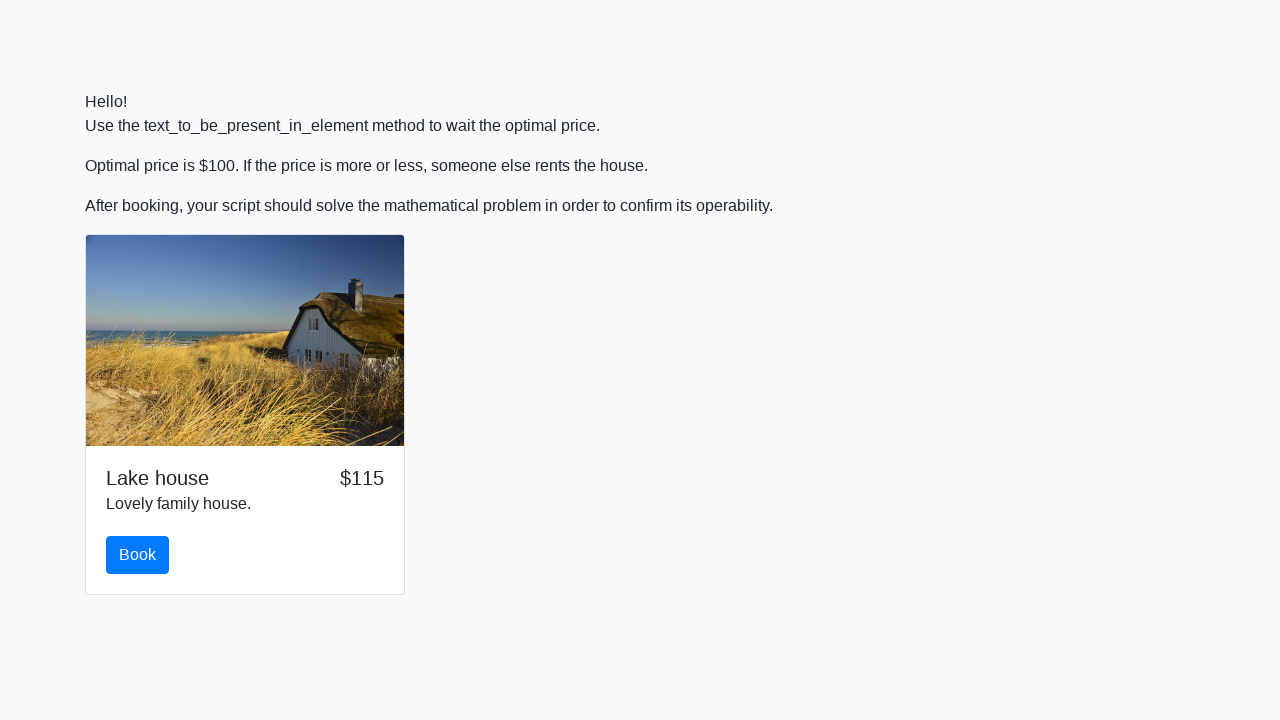

Waited for price to reach $100.00
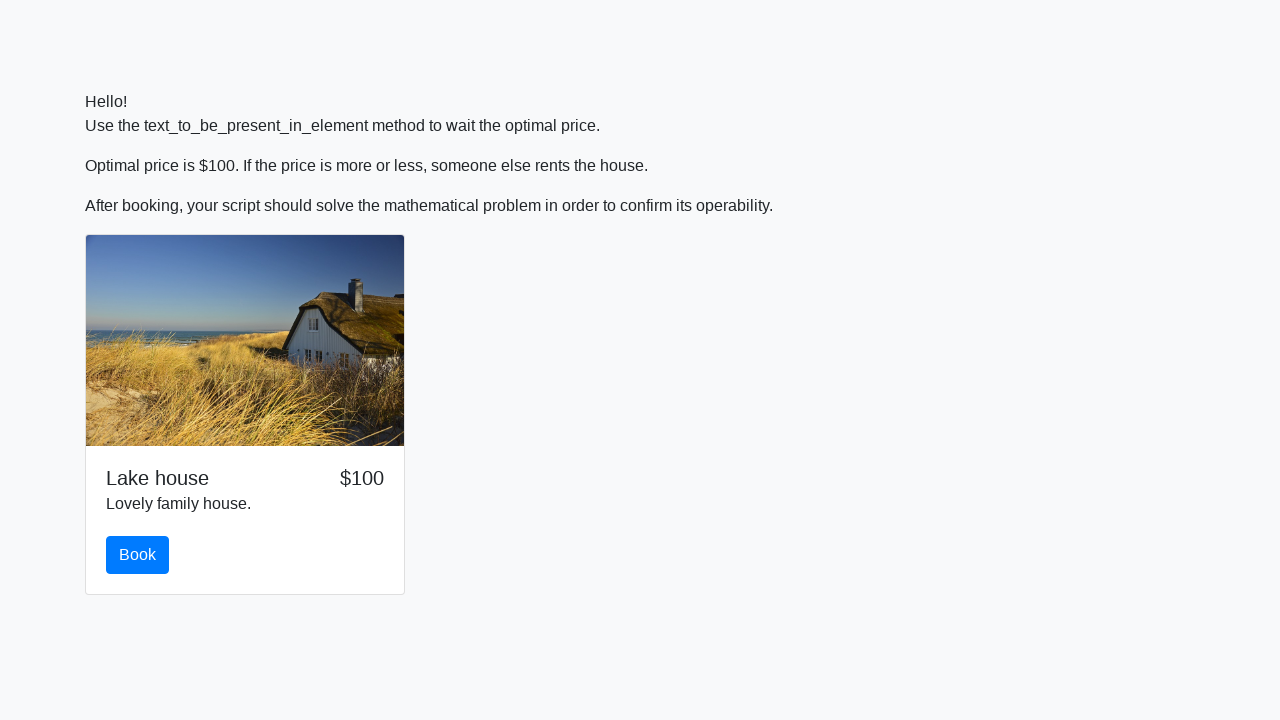

Clicked the book button at (138, 555) on button.btn.btn-primary
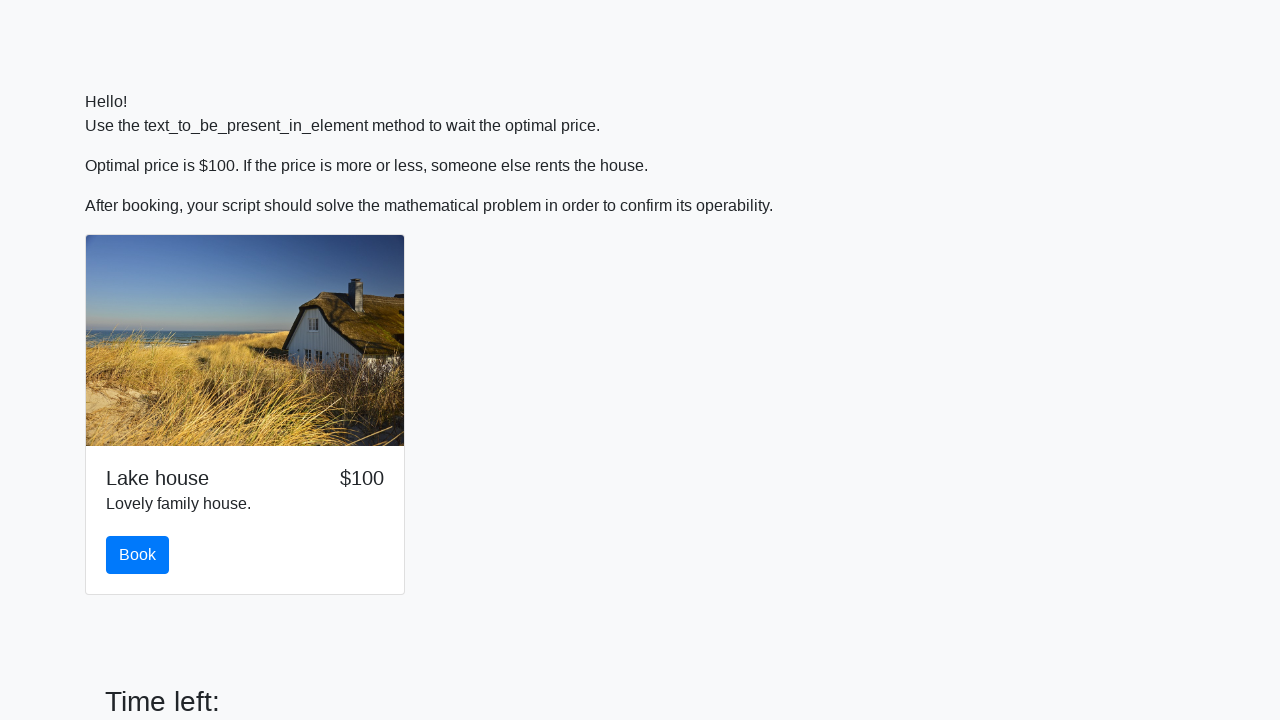

Retrieved input value for calculation: 374
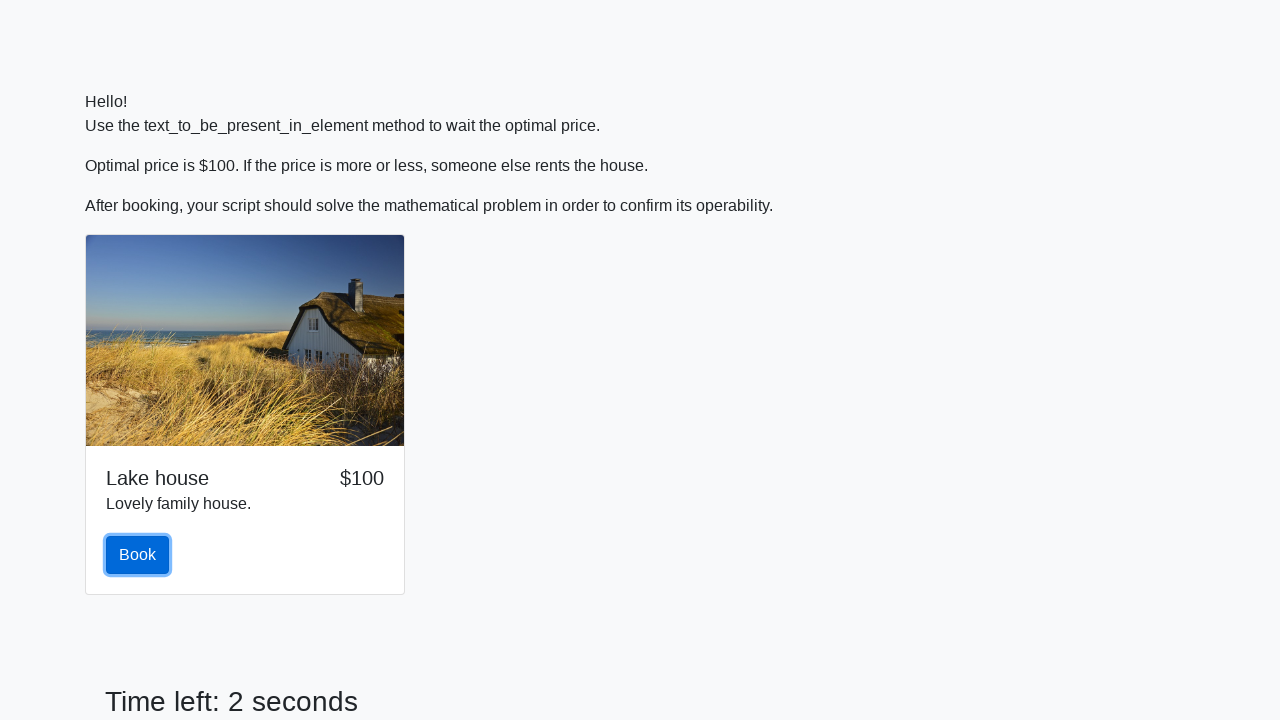

Calculated and filled answer field with: 0.5871665623865273 on #answer
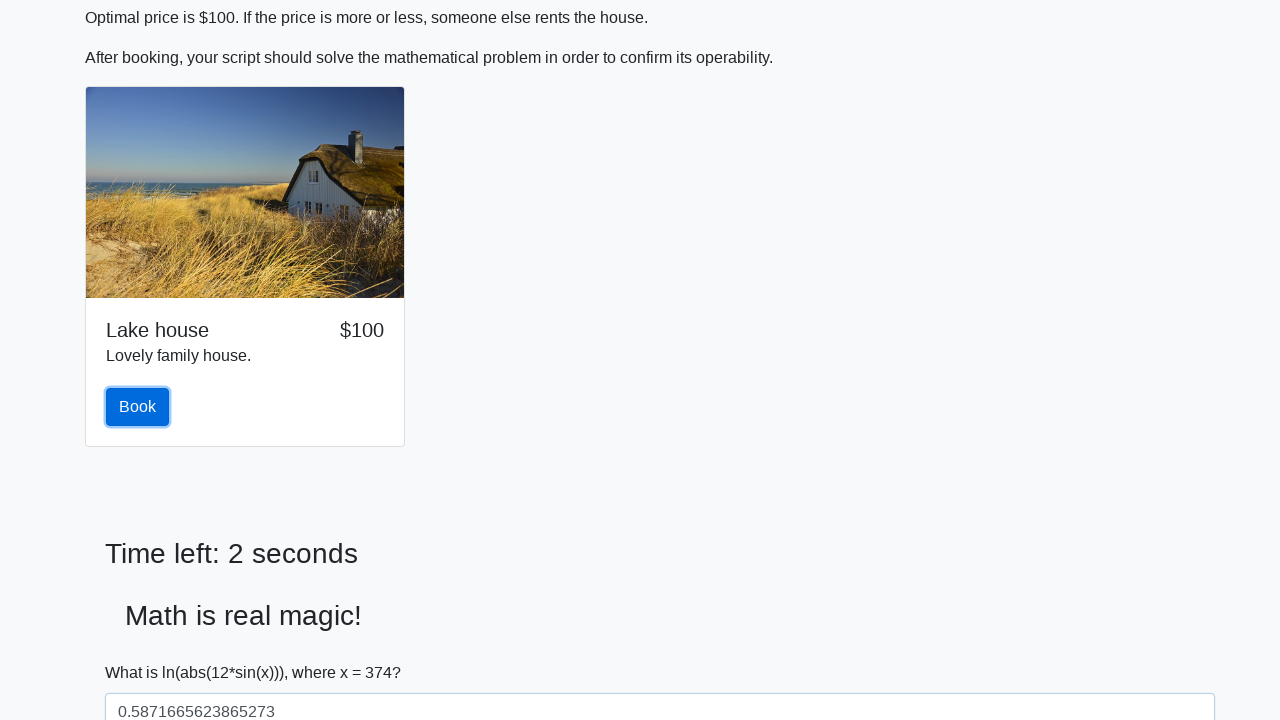

Clicked solve button to submit the answer at (143, 651) on #solve
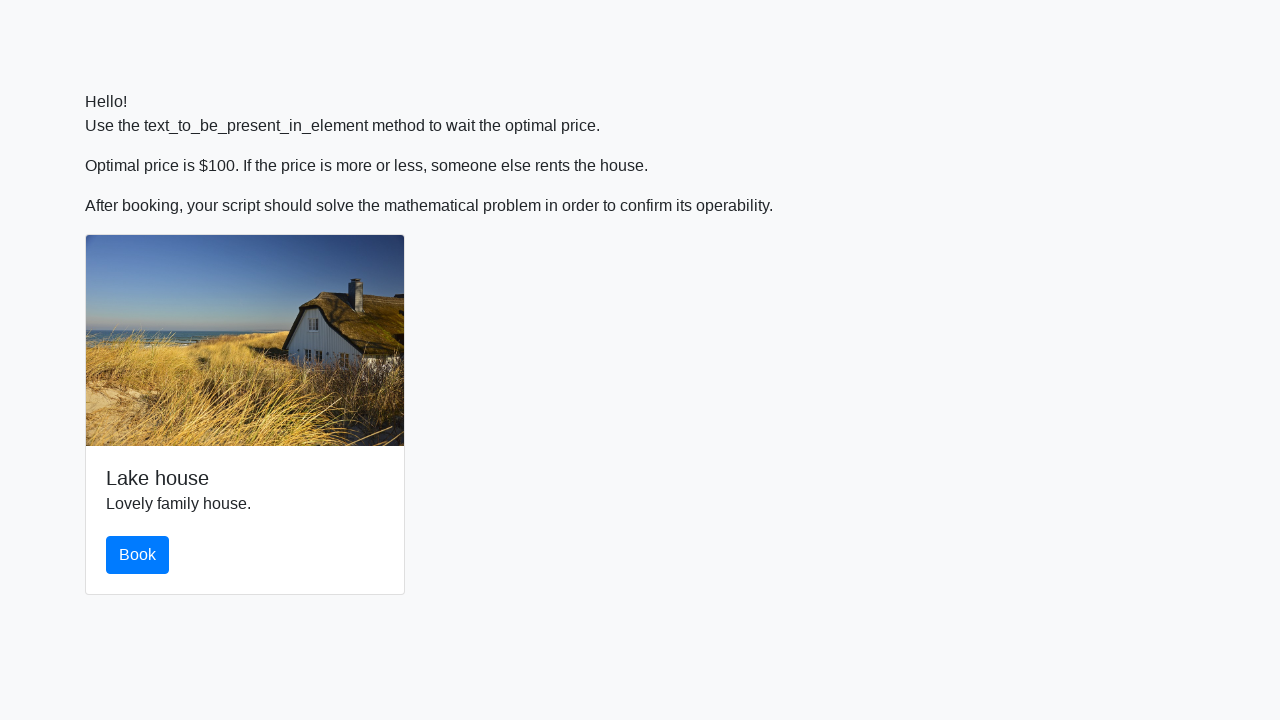

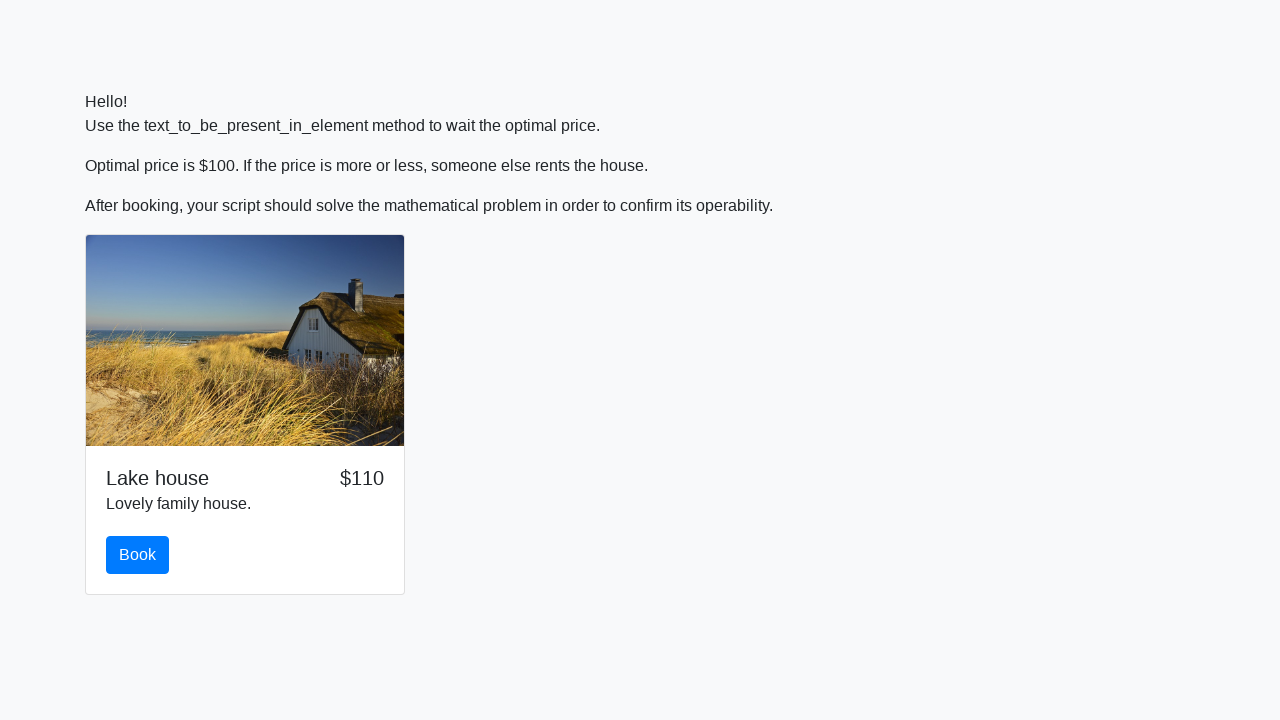